Tests register form validation with username containing only spaces, expecting "Prefix and postfix spaces are not allowed is username" error

Starting URL: https://anatoly-karpovich.github.io/demo-login-form/

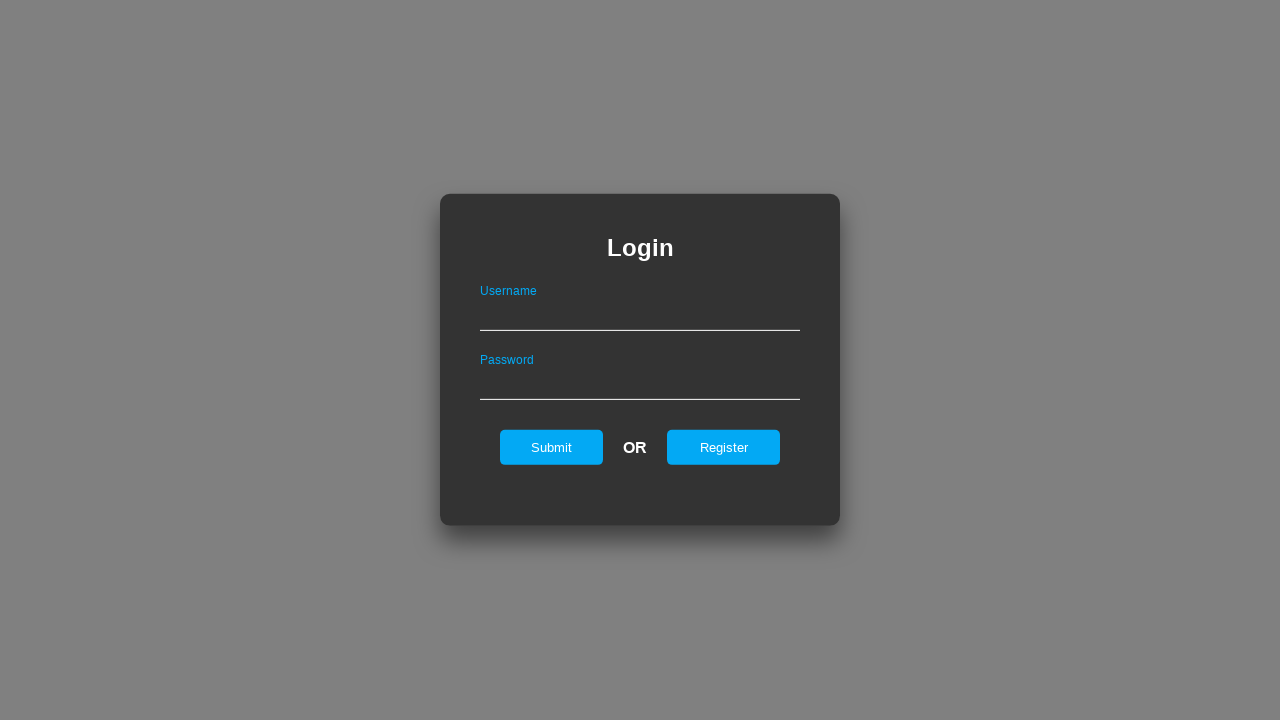

Waited for login form to be visible
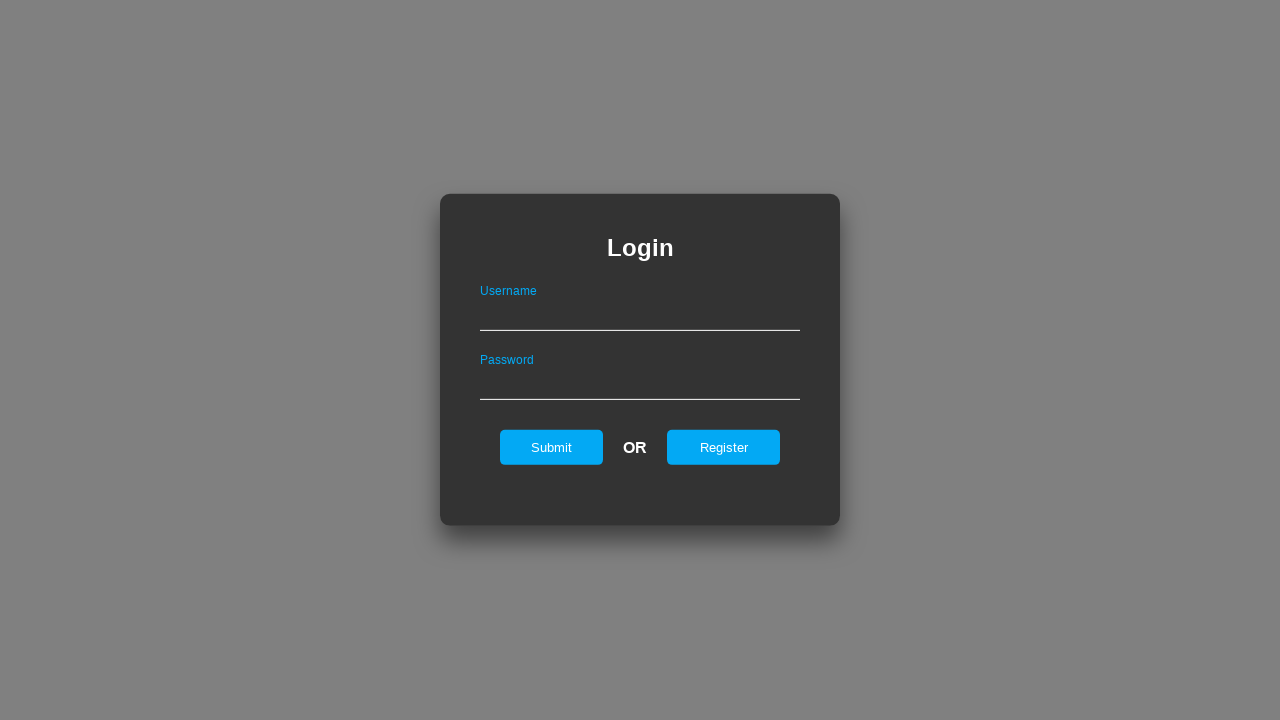

Clicked register button to switch to registration form at (724, 447) on #registerOnLogin
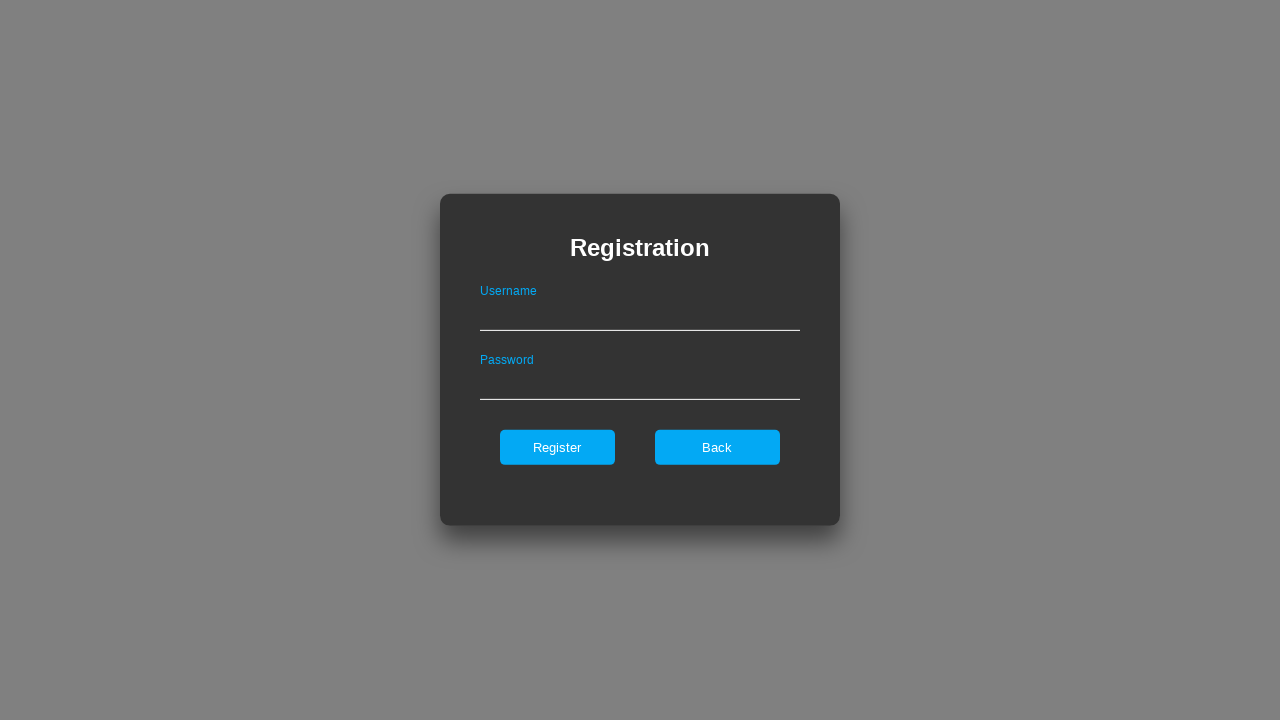

Waited for registration form to be visible
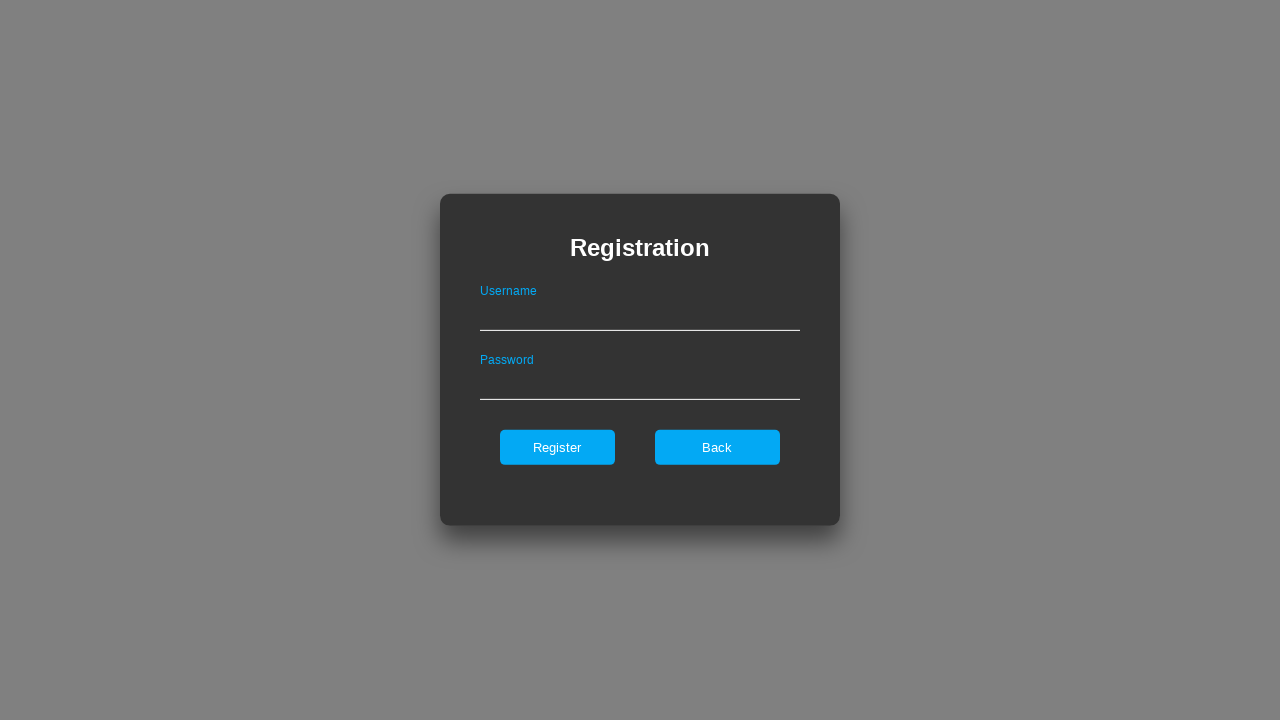

Filled username field with only spaces on #userNameOnRegister
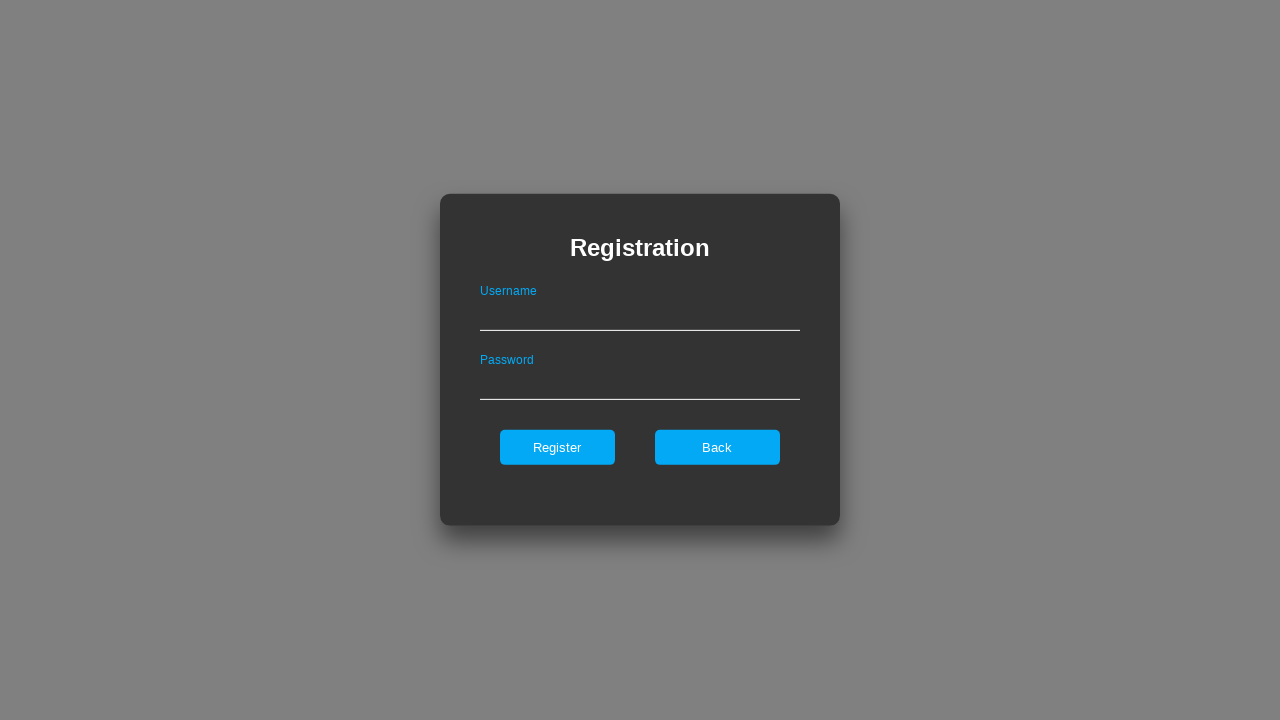

Filled password field with valid password 'SecretPw123!@#' on #passwordOnRegister
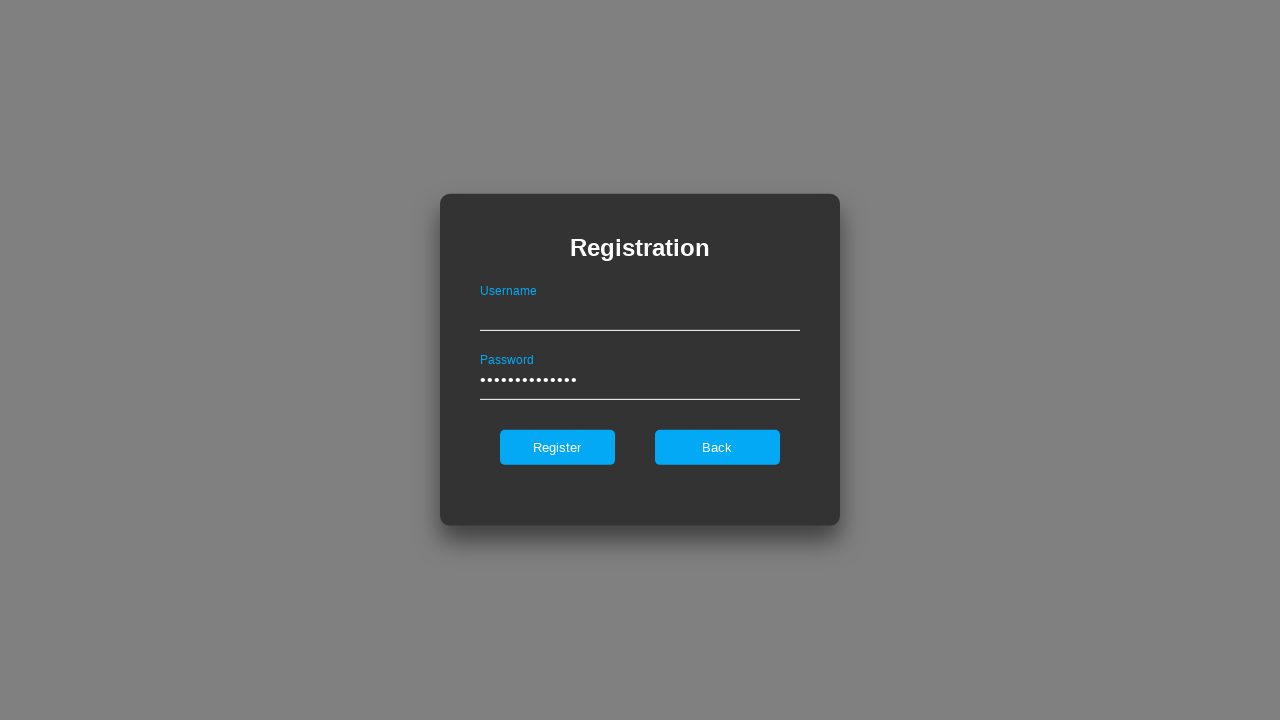

Clicked register button to submit form at (557, 447) on #register
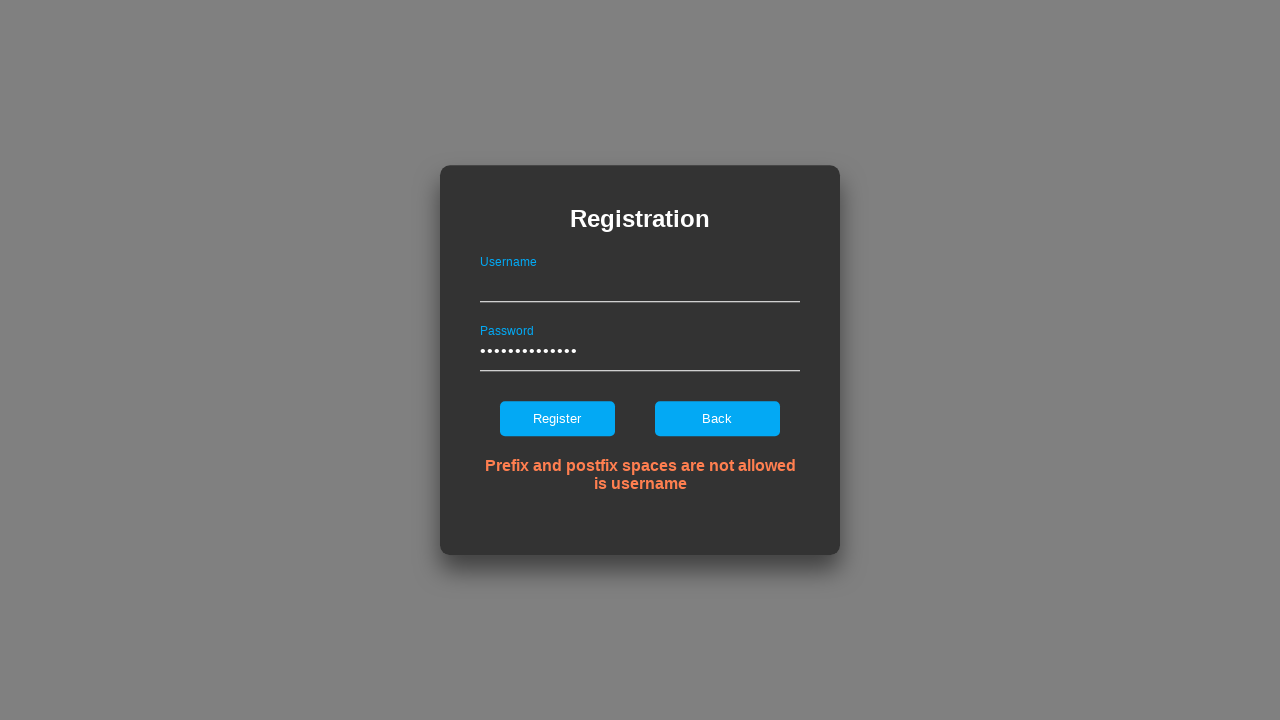

Waited for error message to be visible
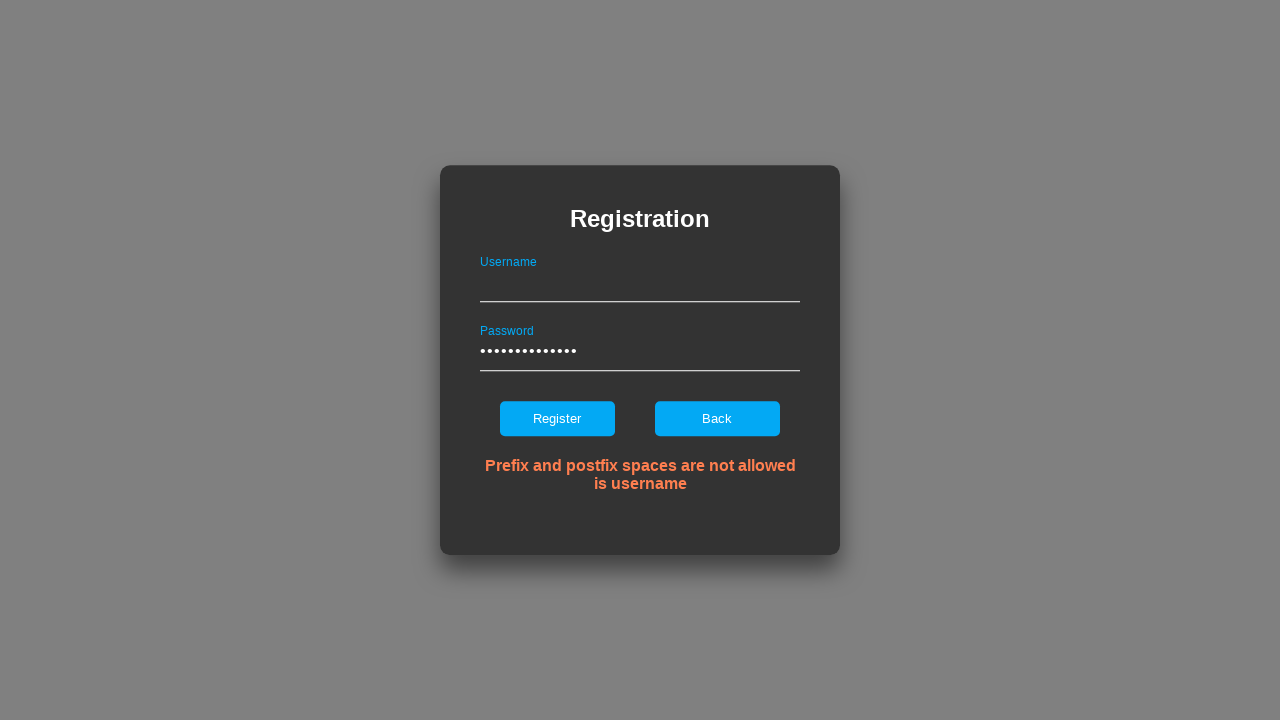

Verified error message text is 'Prefix and postfix spaces are not allowed is username'
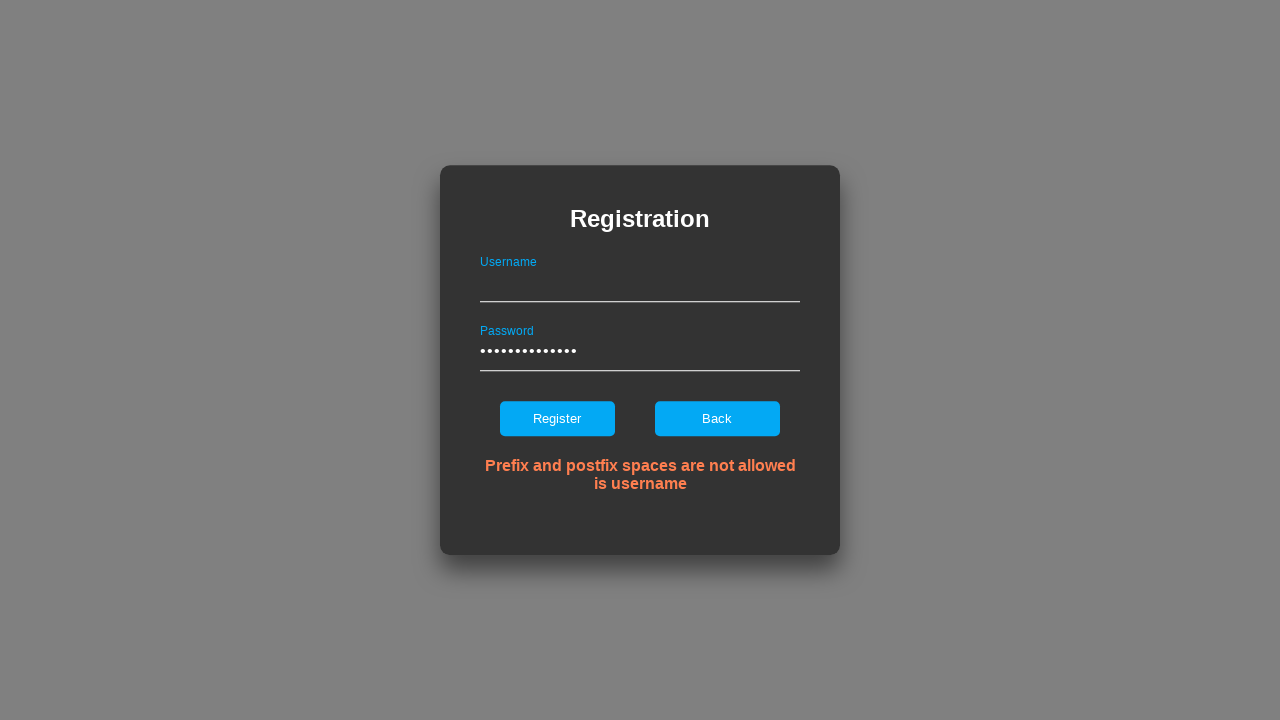

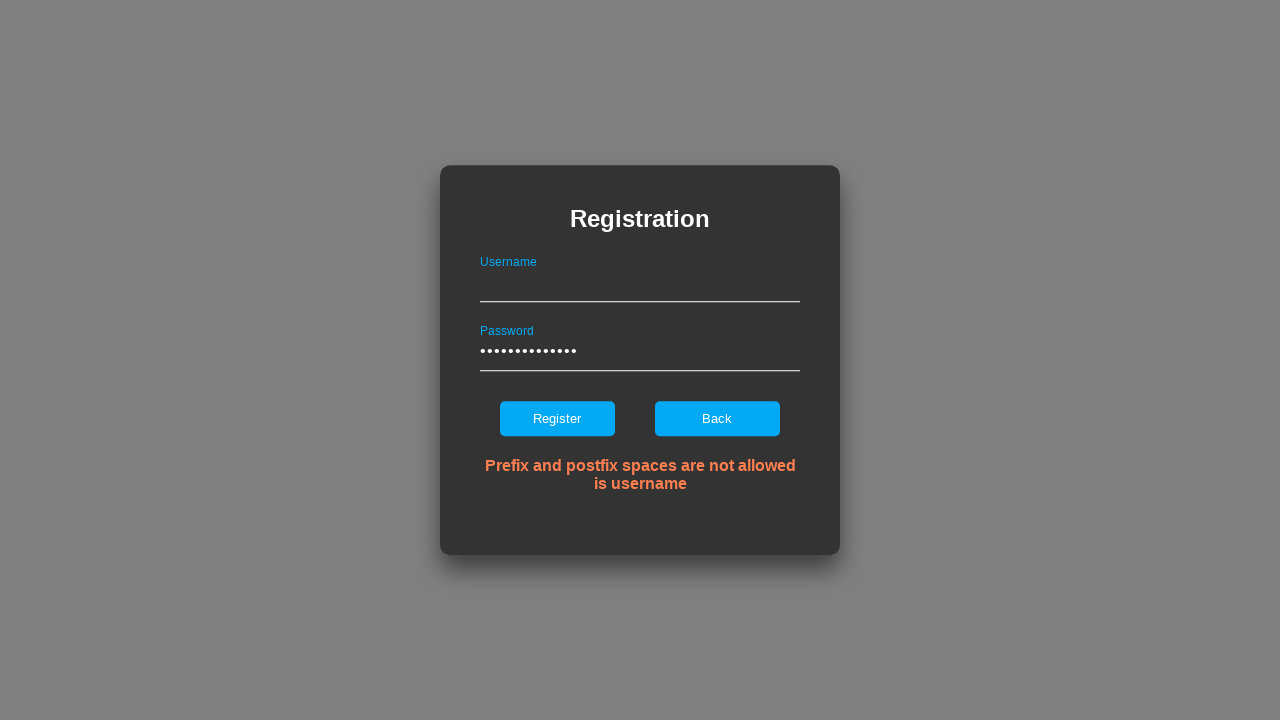